Tests the add/remove elements functionality by clicking the "Add Element" button 5 times and verifying the elements are created

Starting URL: http://the-internet.herokuapp.com/add_remove_elements/

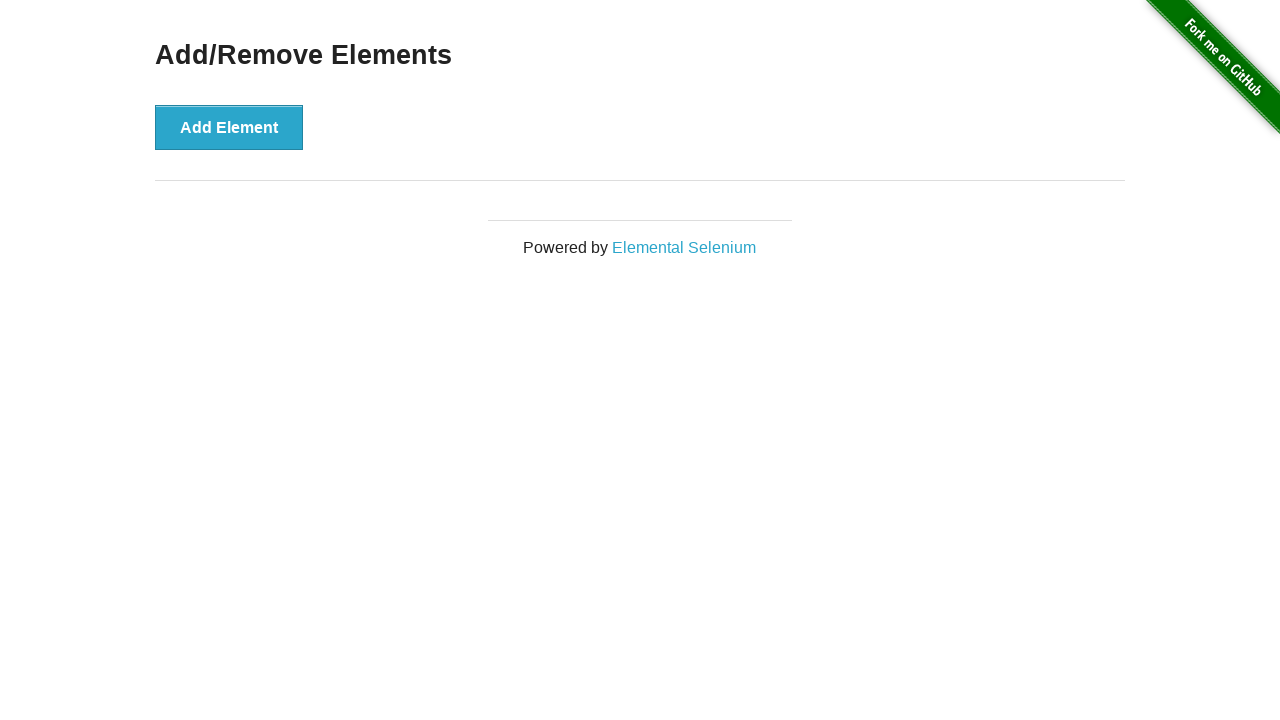

Navigated to add/remove elements page
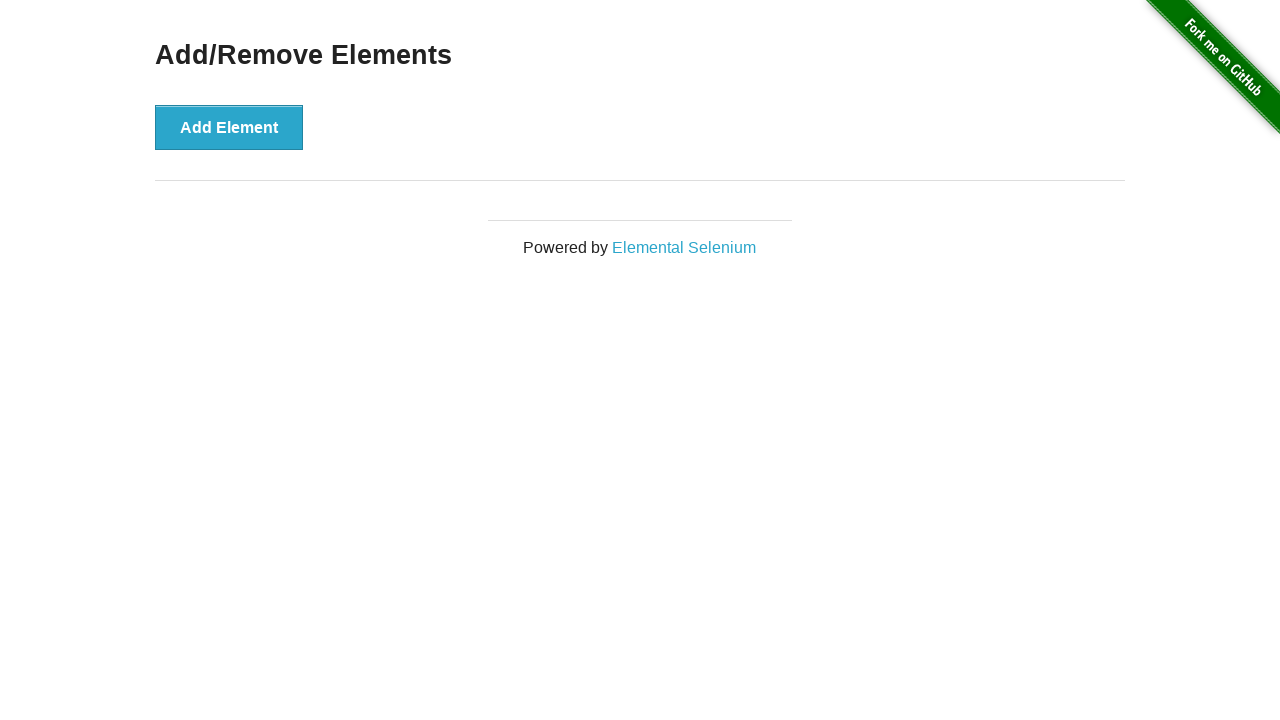

Clicked 'Add Element' button (iteration 1 of 5) at (229, 127) on button
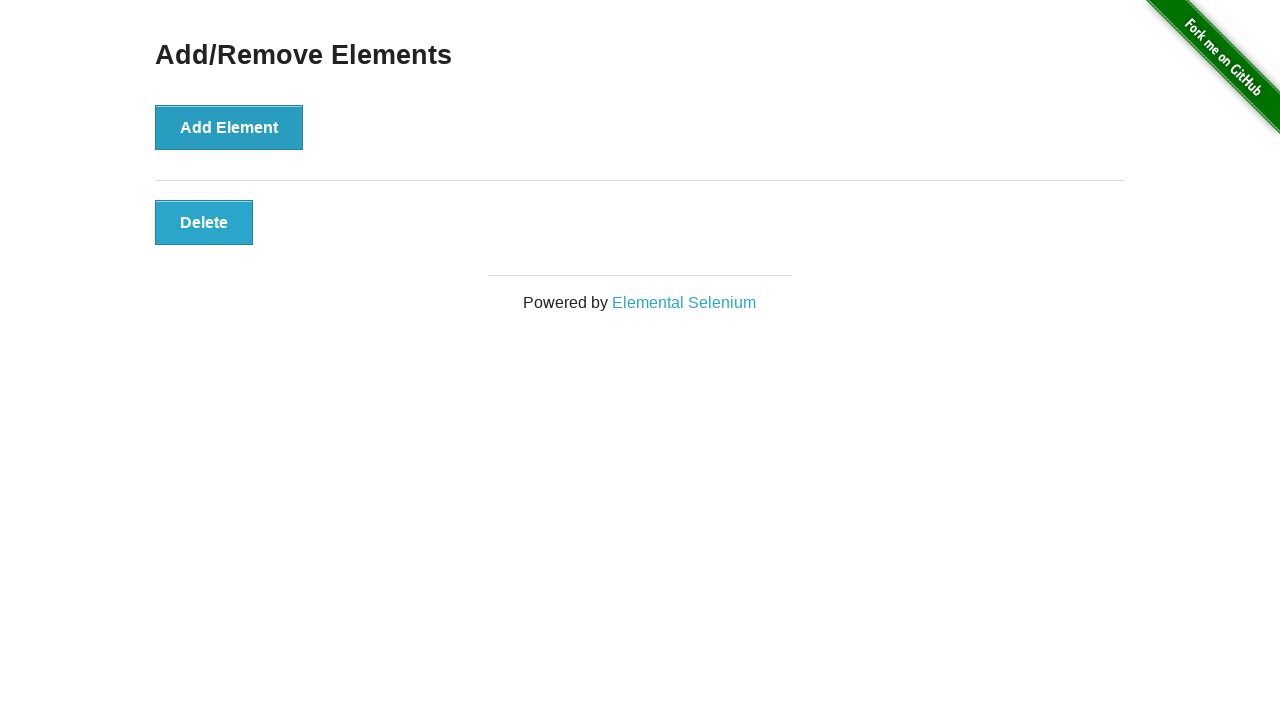

Clicked 'Add Element' button (iteration 2 of 5) at (229, 127) on button
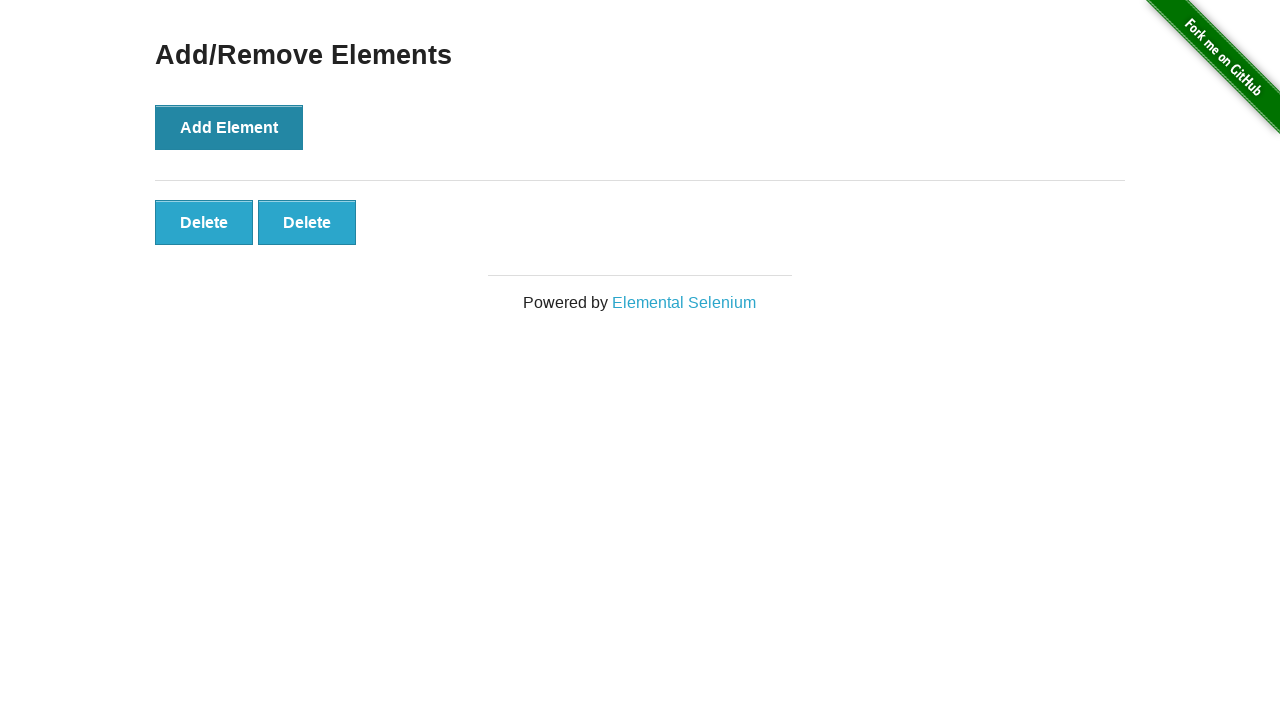

Clicked 'Add Element' button (iteration 3 of 5) at (229, 127) on button
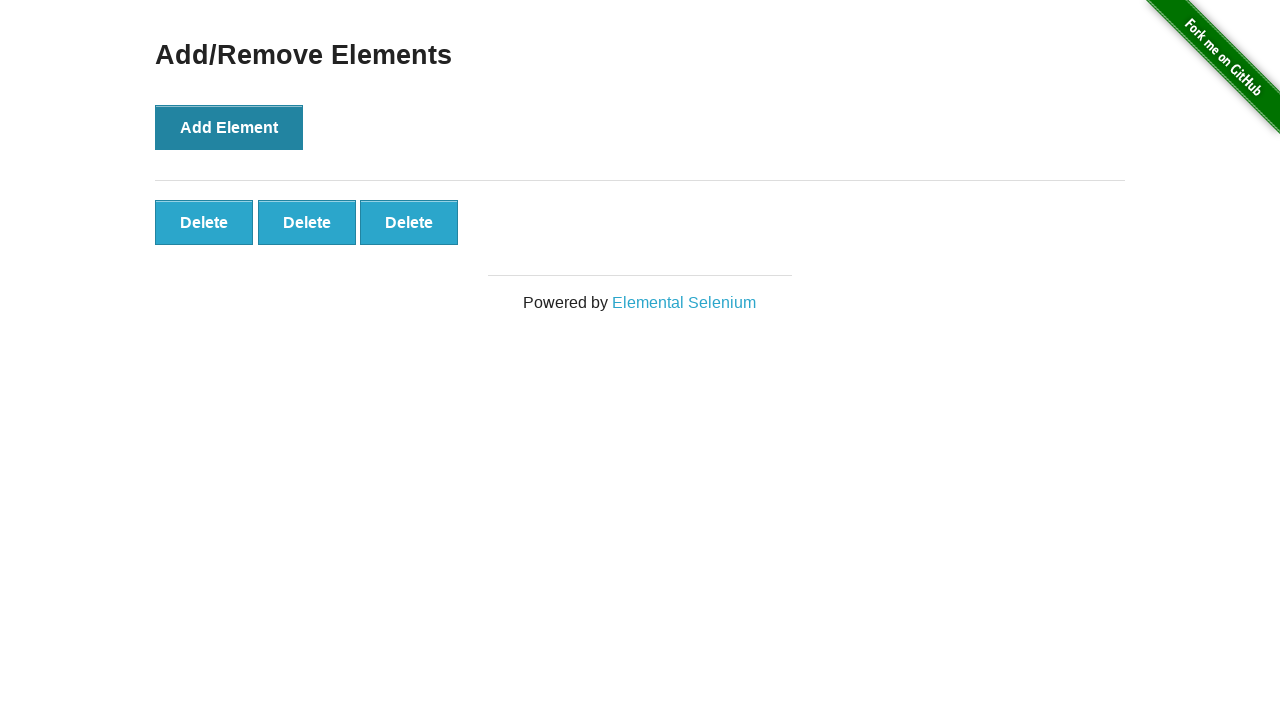

Clicked 'Add Element' button (iteration 4 of 5) at (229, 127) on button
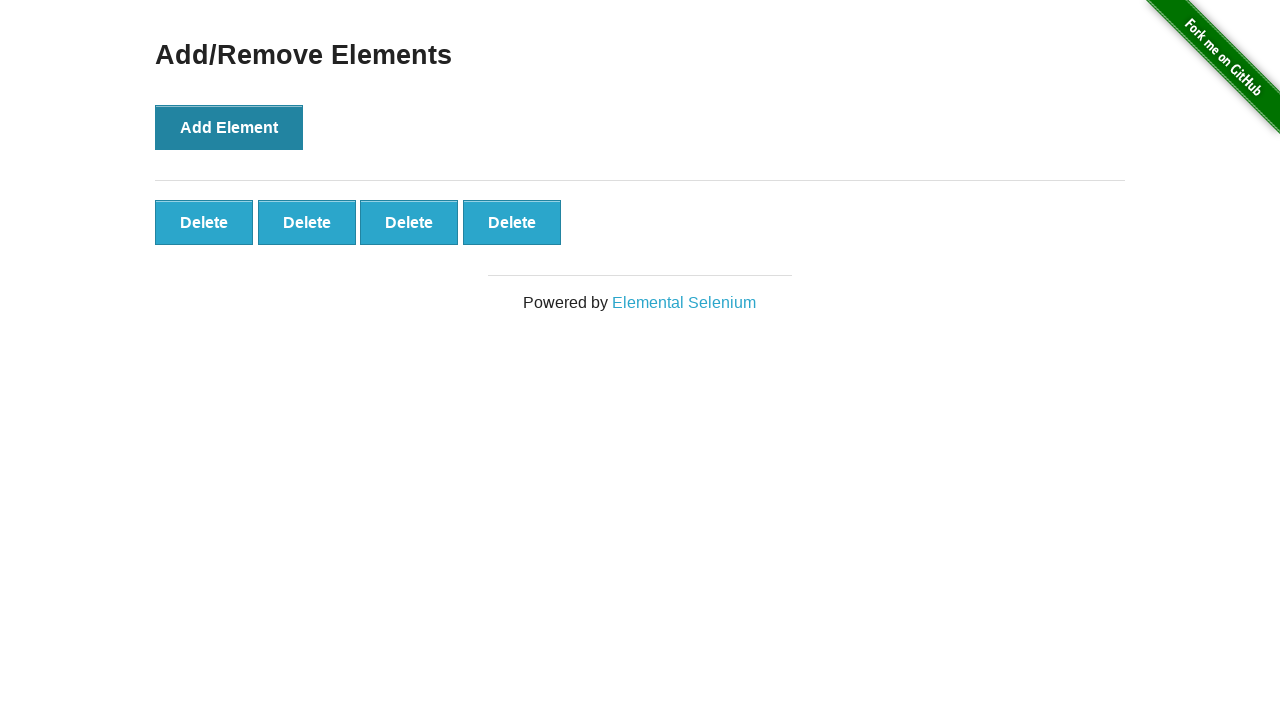

Clicked 'Add Element' button (iteration 5 of 5) at (229, 127) on button
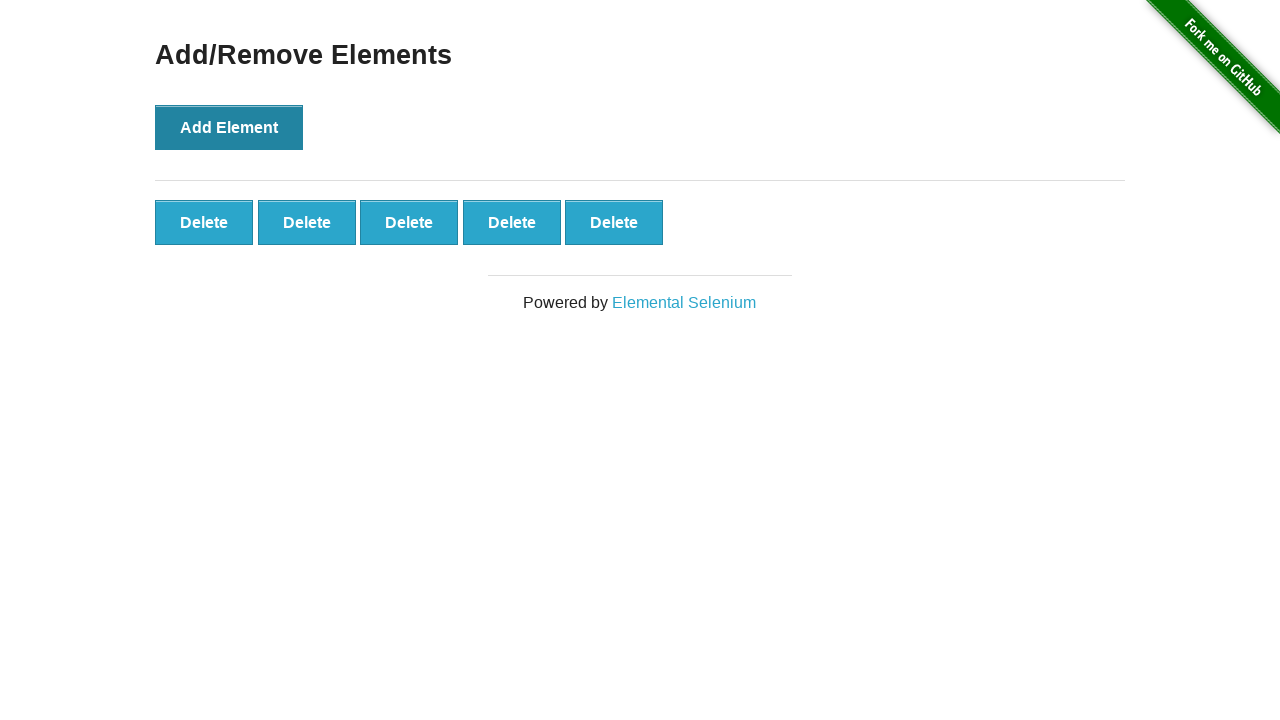

Verified that added elements are present on the page
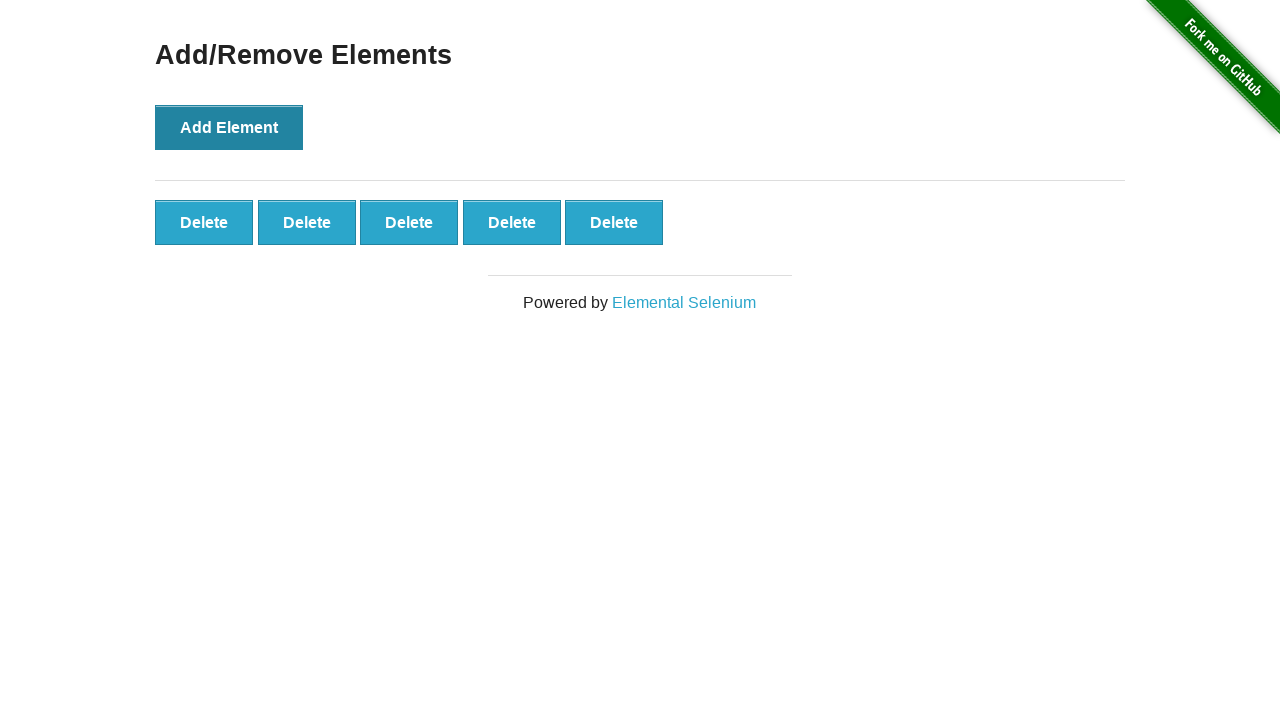

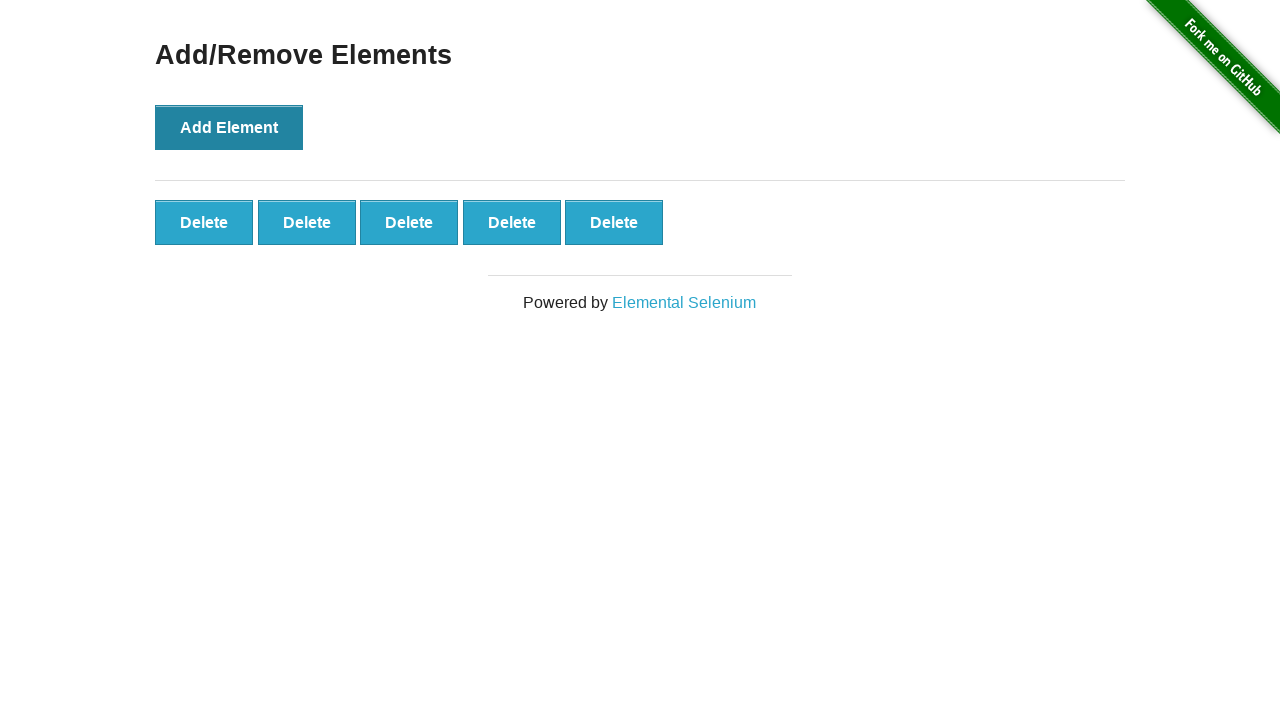